Tests browser navigation history by navigating between pages and using back/forward

Starting URL: https://bonigarcia.dev/selenium-webdriver-java/navigation1.html

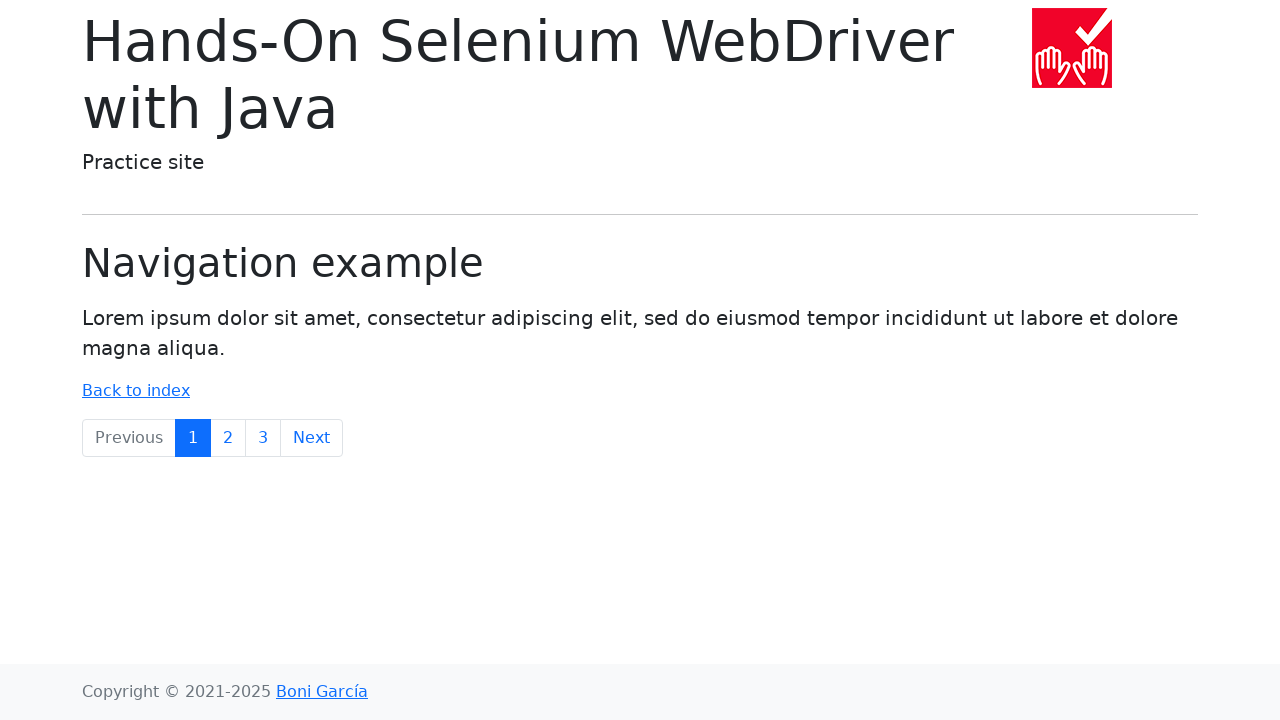

Navigated to navigation2.html page
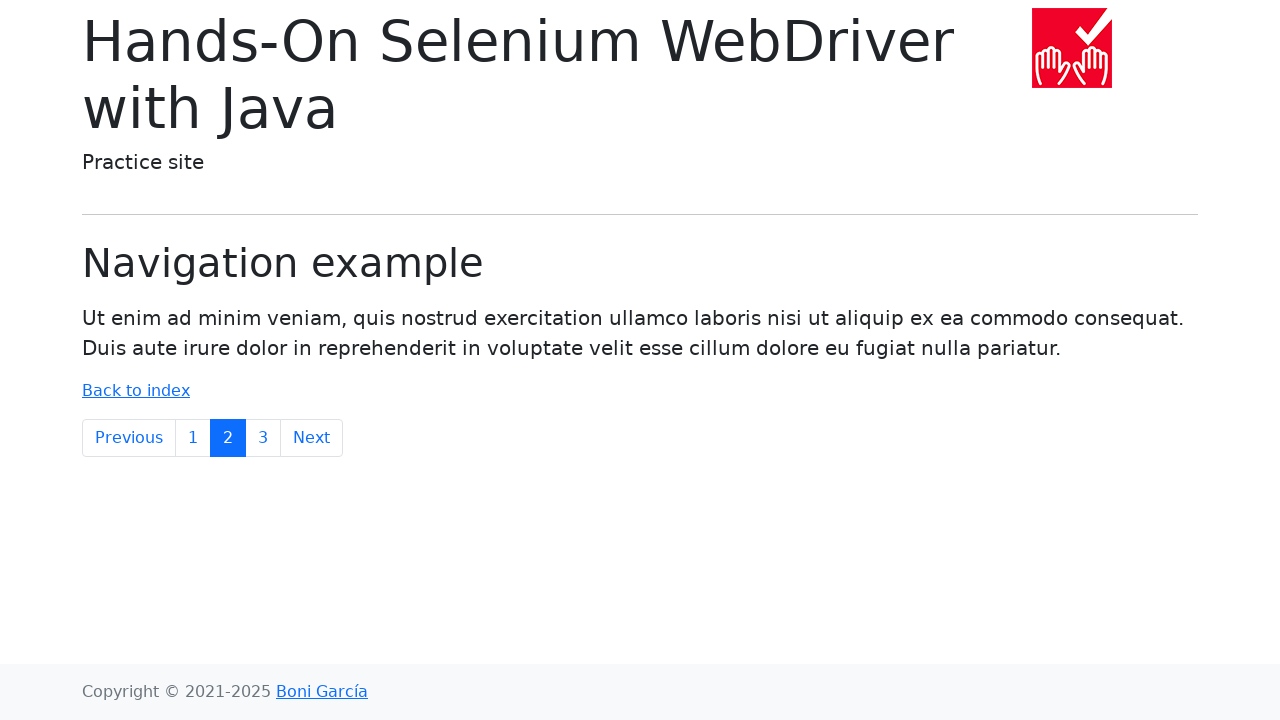

Navigated to navigation3.html page
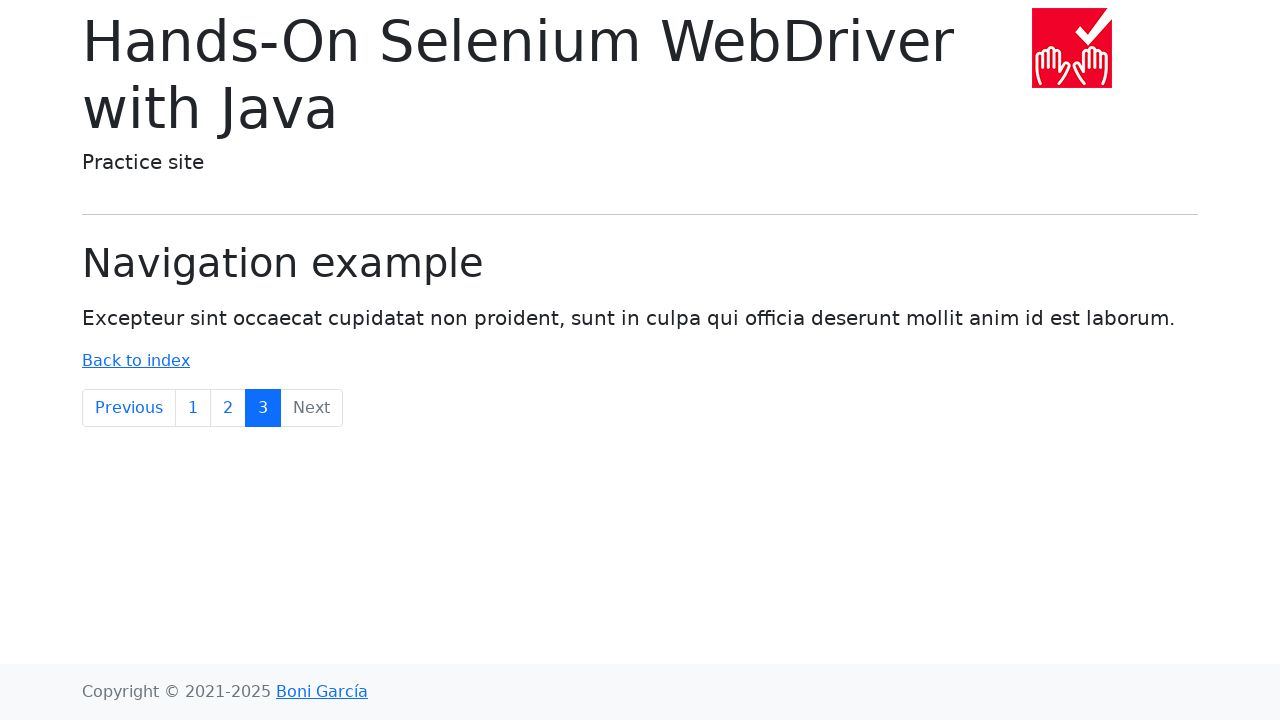

Navigated back to navigation2.html using browser back button
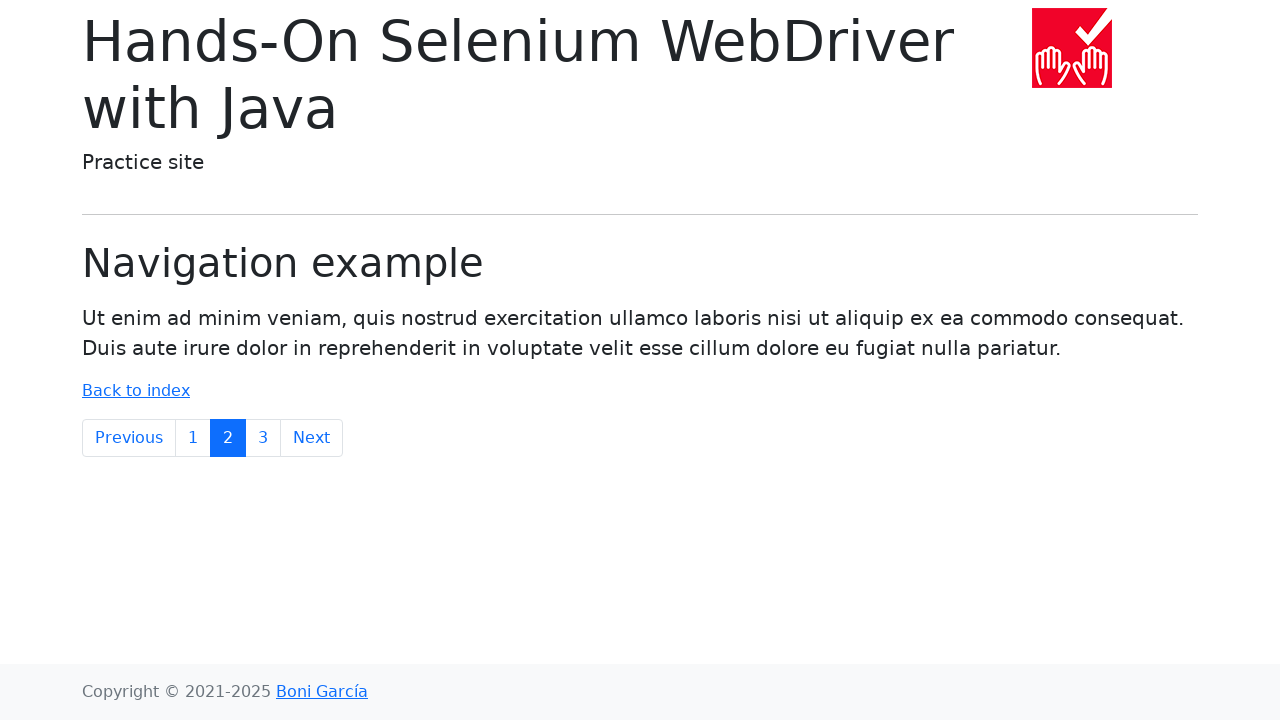

Navigated forward to navigation3.html using browser forward button
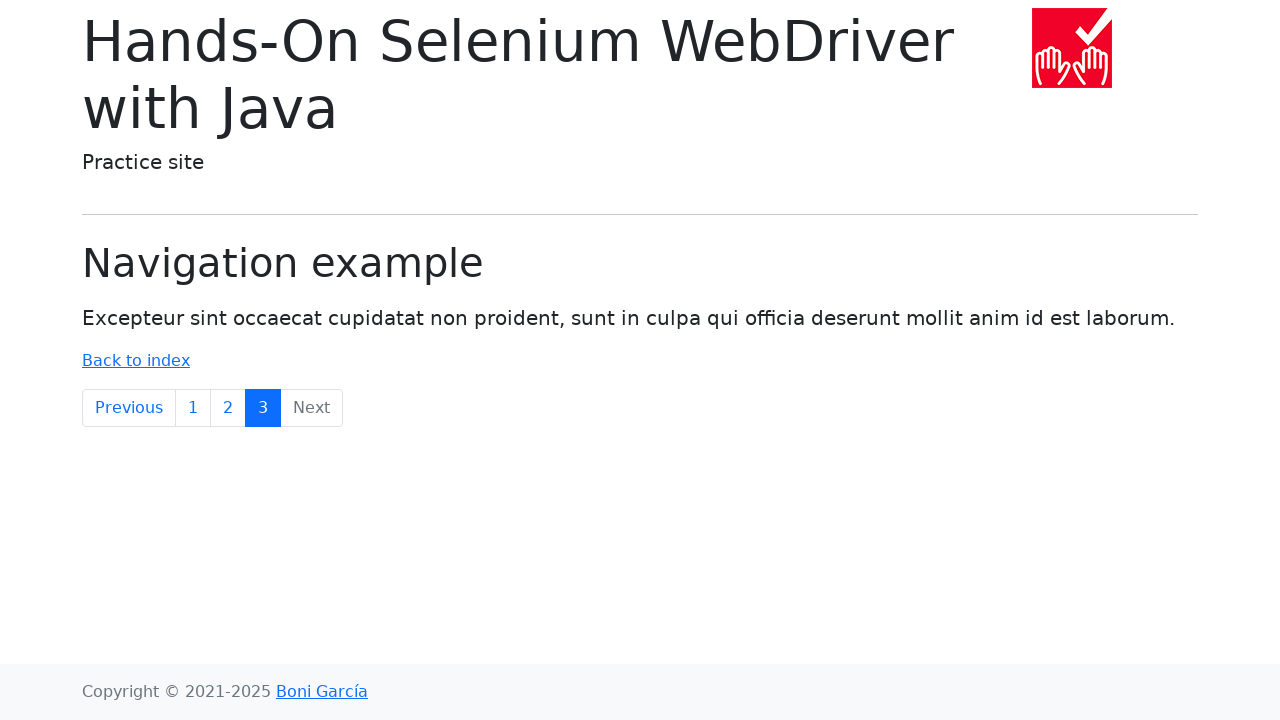

Reloaded the current page
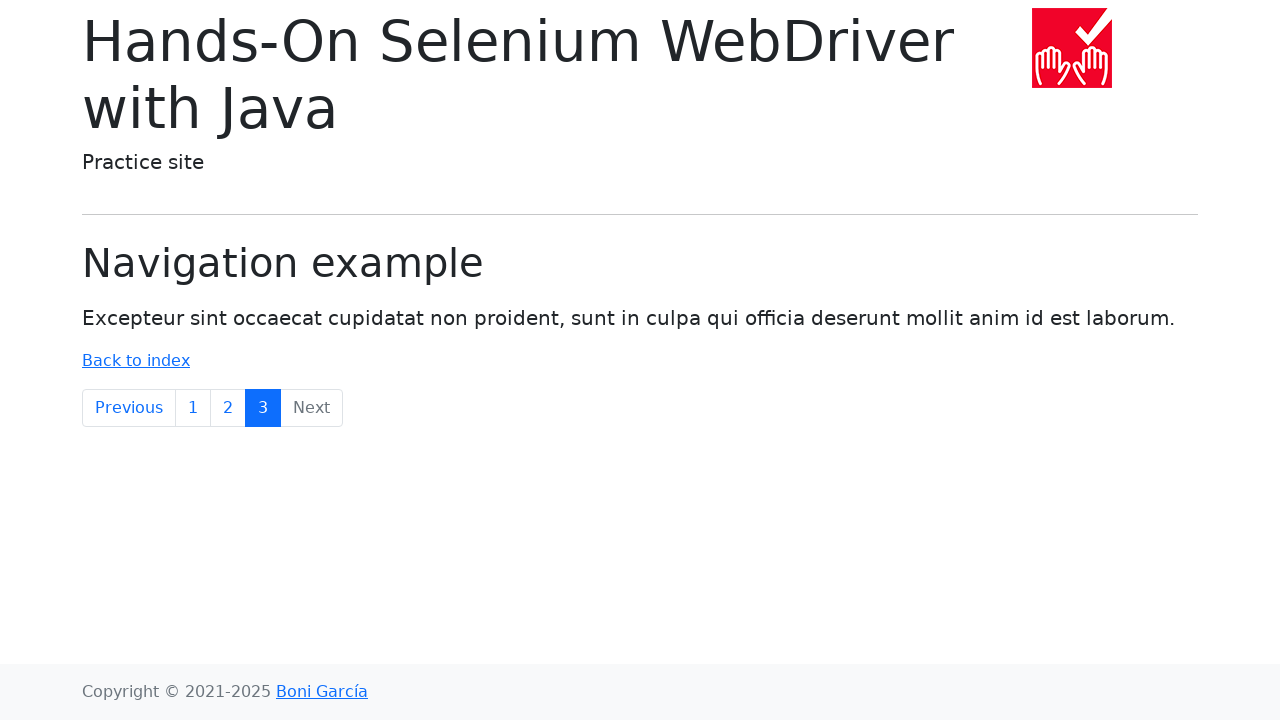

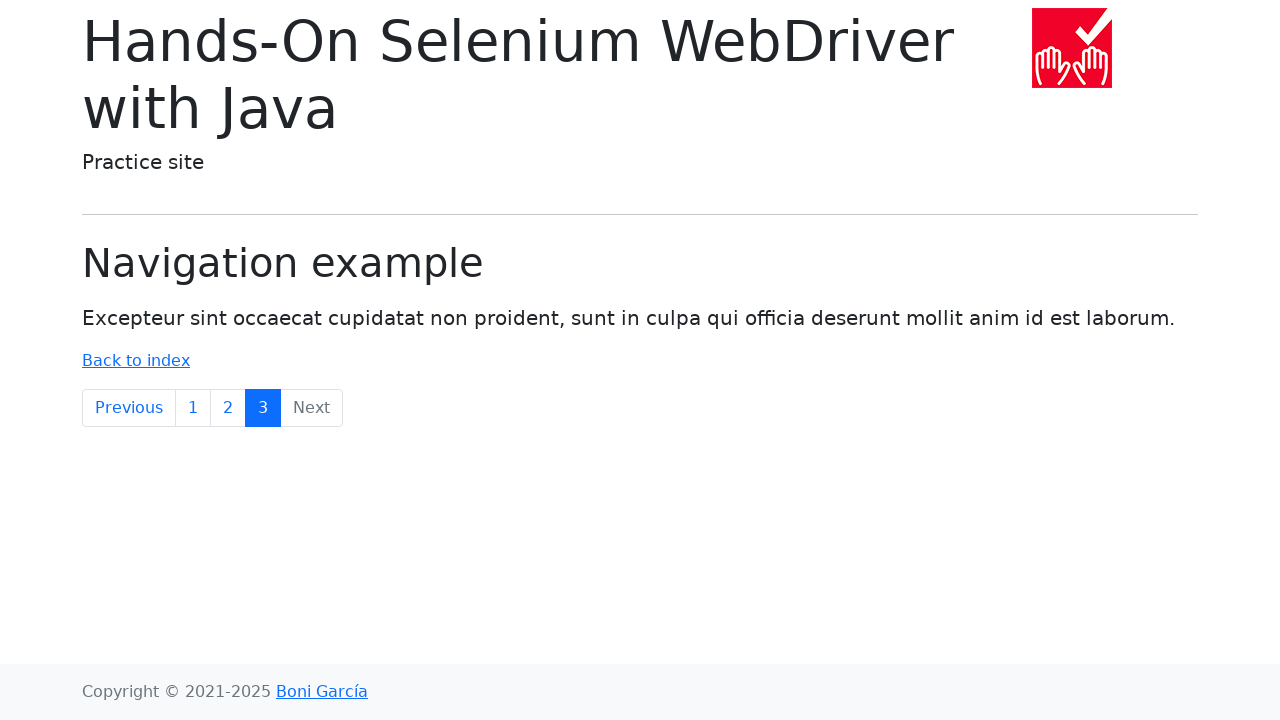